Tests the subscription feature on the homepage by scrolling to footer, entering an email address, and verifying successful subscription

Starting URL: https://automationexercise.com/

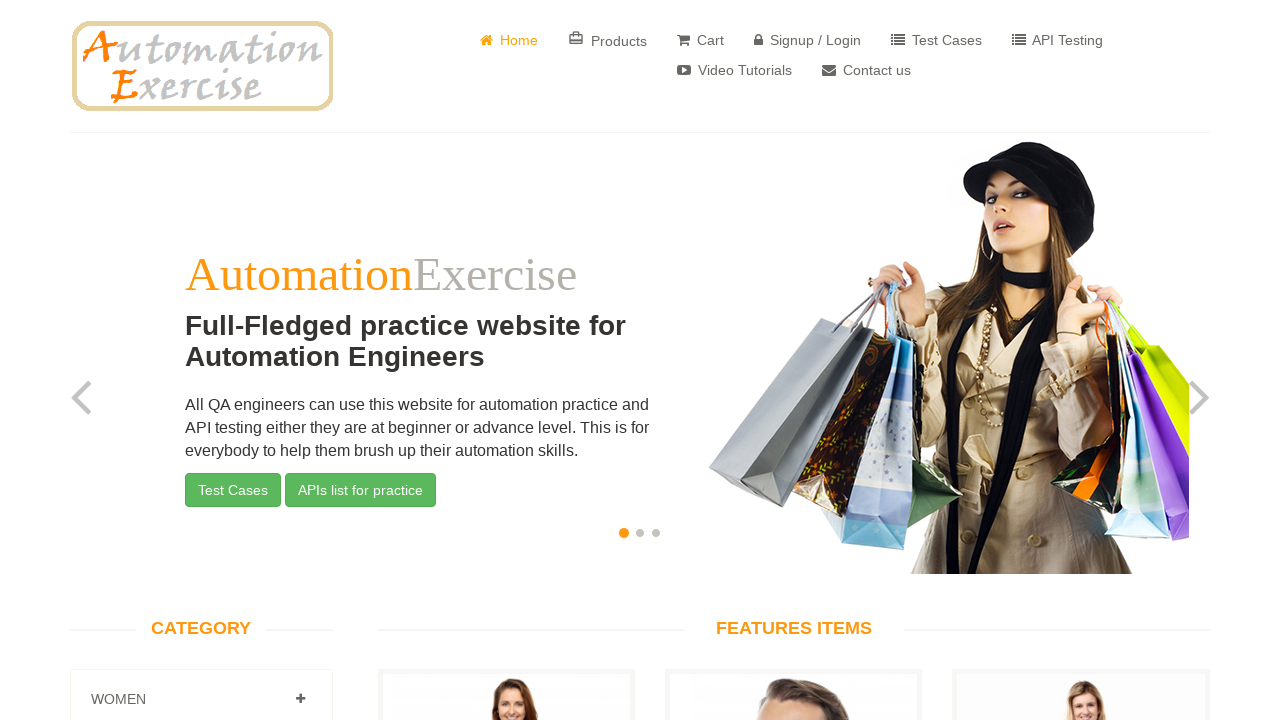

Waited for home page body to load
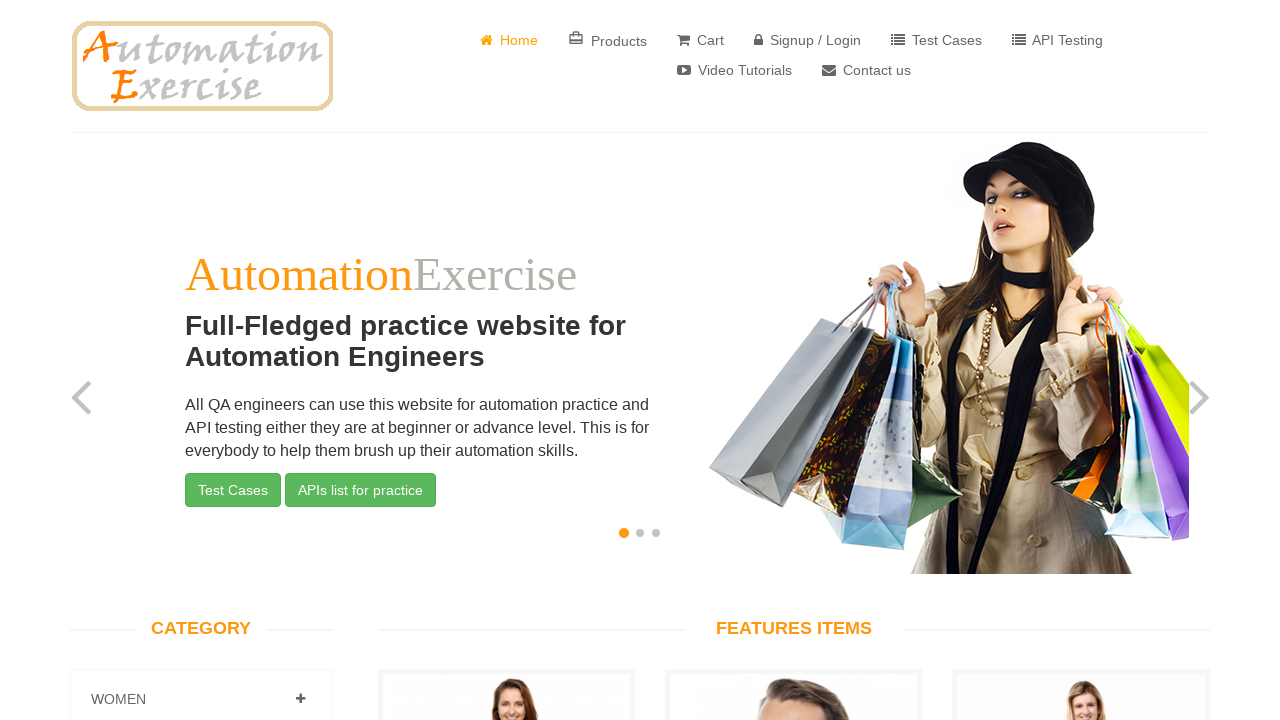

Scrolled down to footer
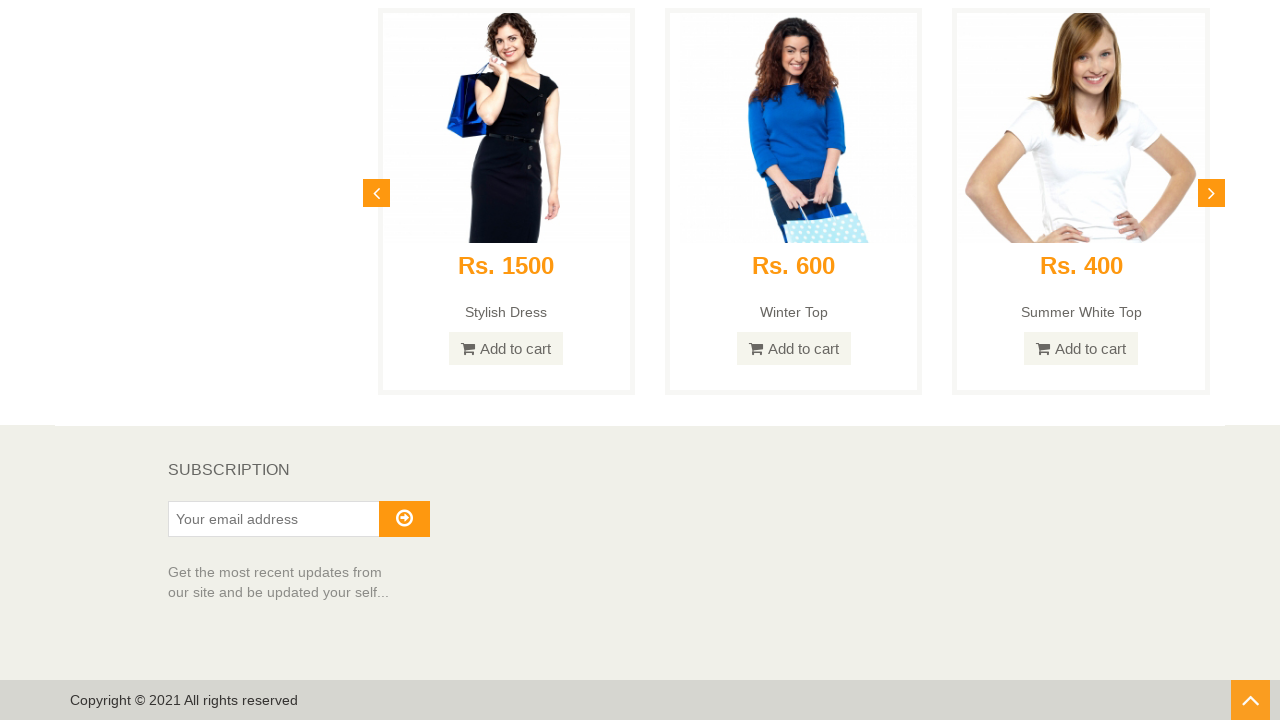

Subscription section is now visible
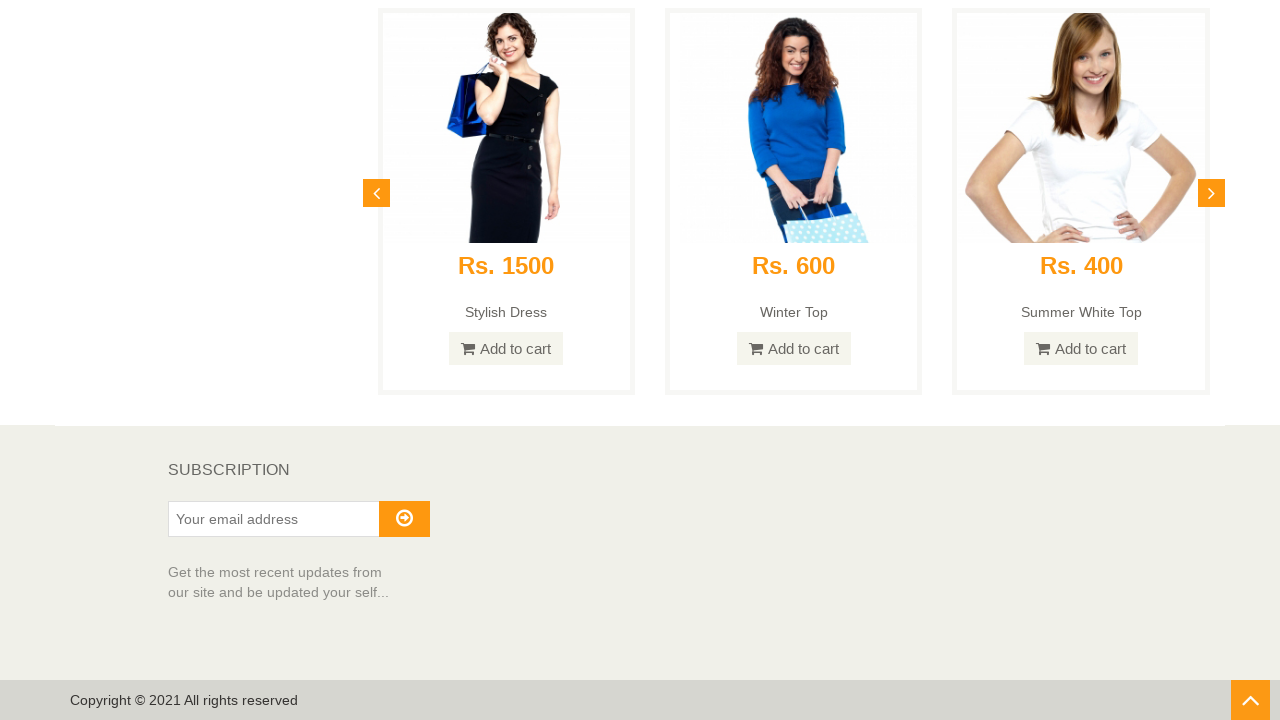

Entered email address 'testuser234@example.com' in subscription field on input[type='email']
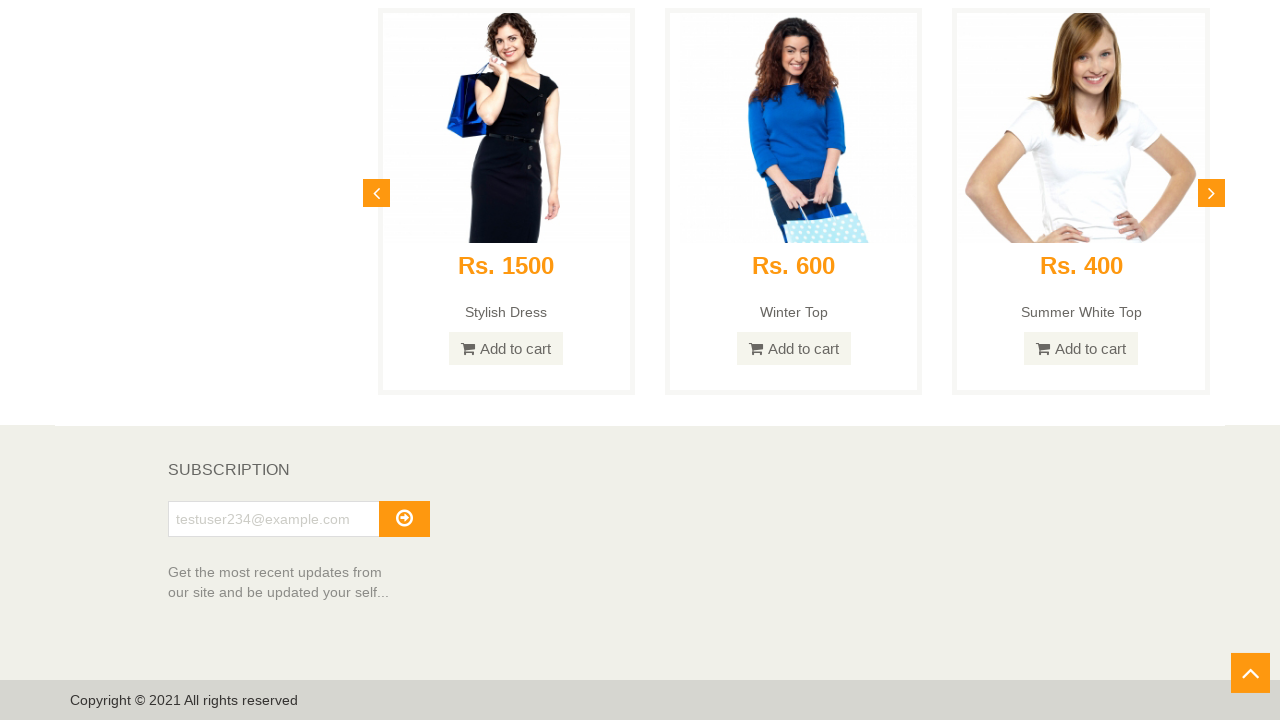

Clicked subscribe button at (404, 519) on button[type='submit']
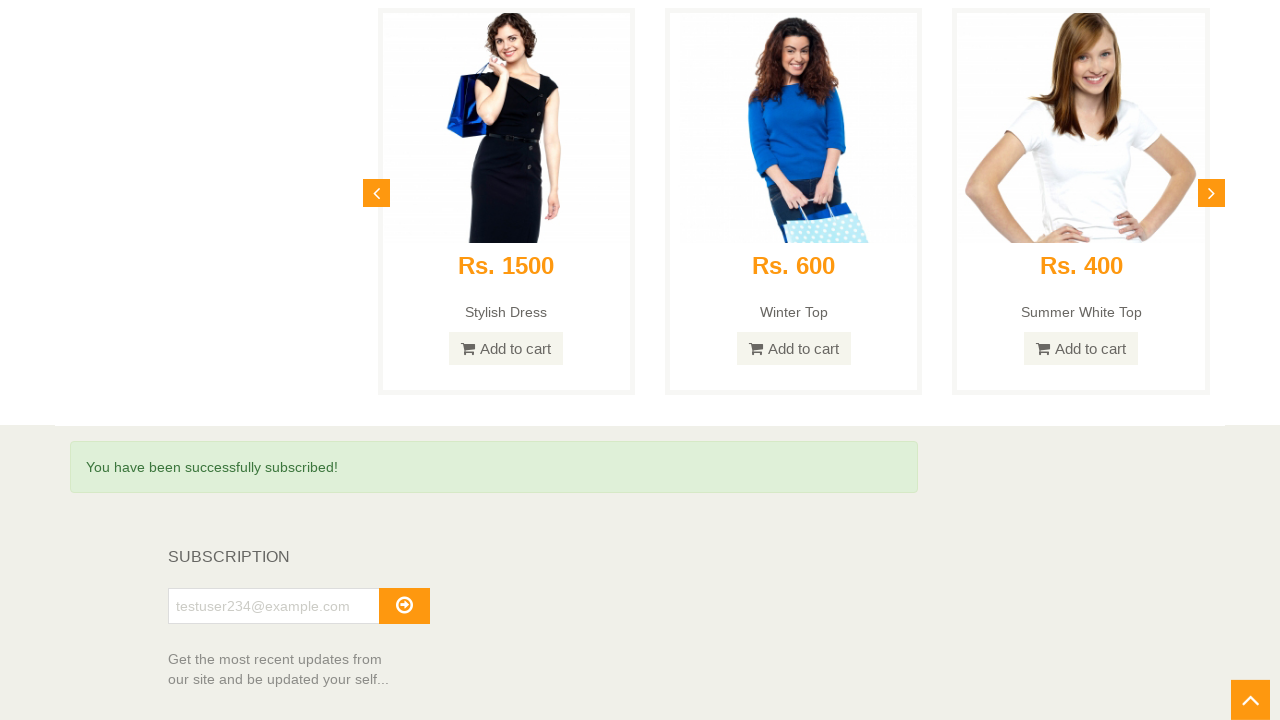

Success message 'successfully subscribed' is displayed
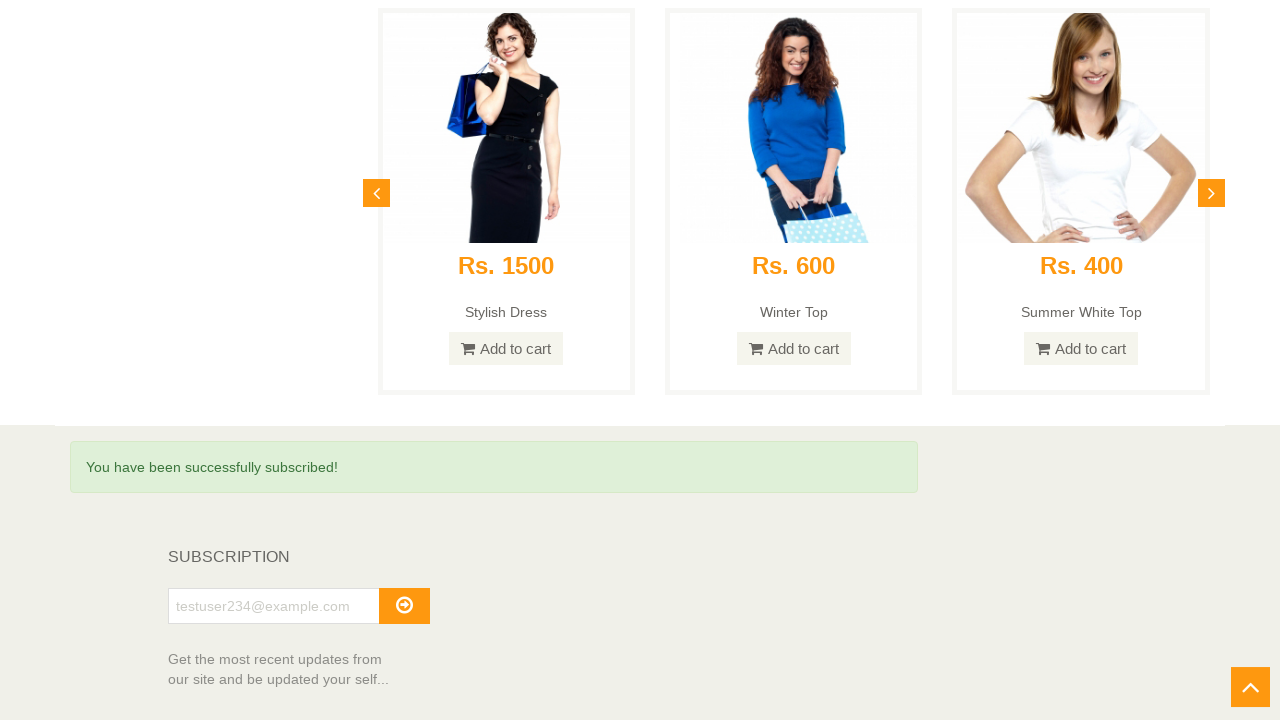

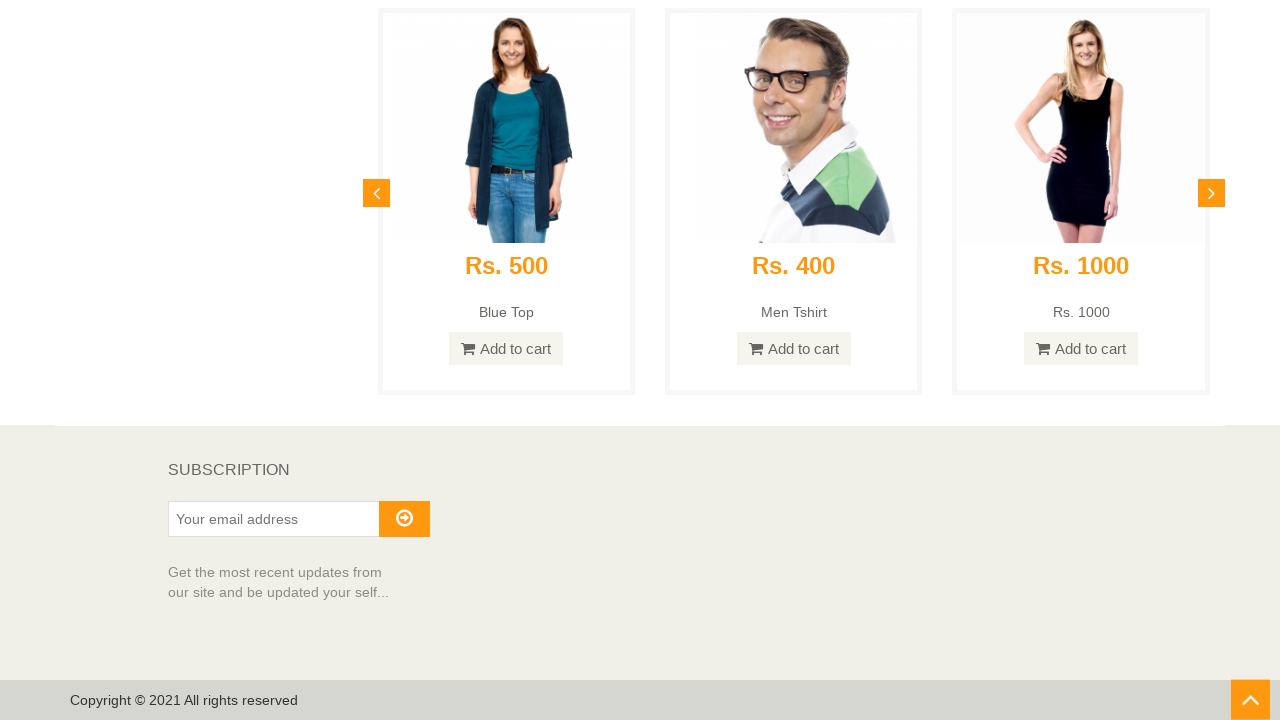